Tests the Add/Remove Elements functionality by clicking the menu link, adding an element, and then removing it

Starting URL: https://the-internet.herokuapp.com/

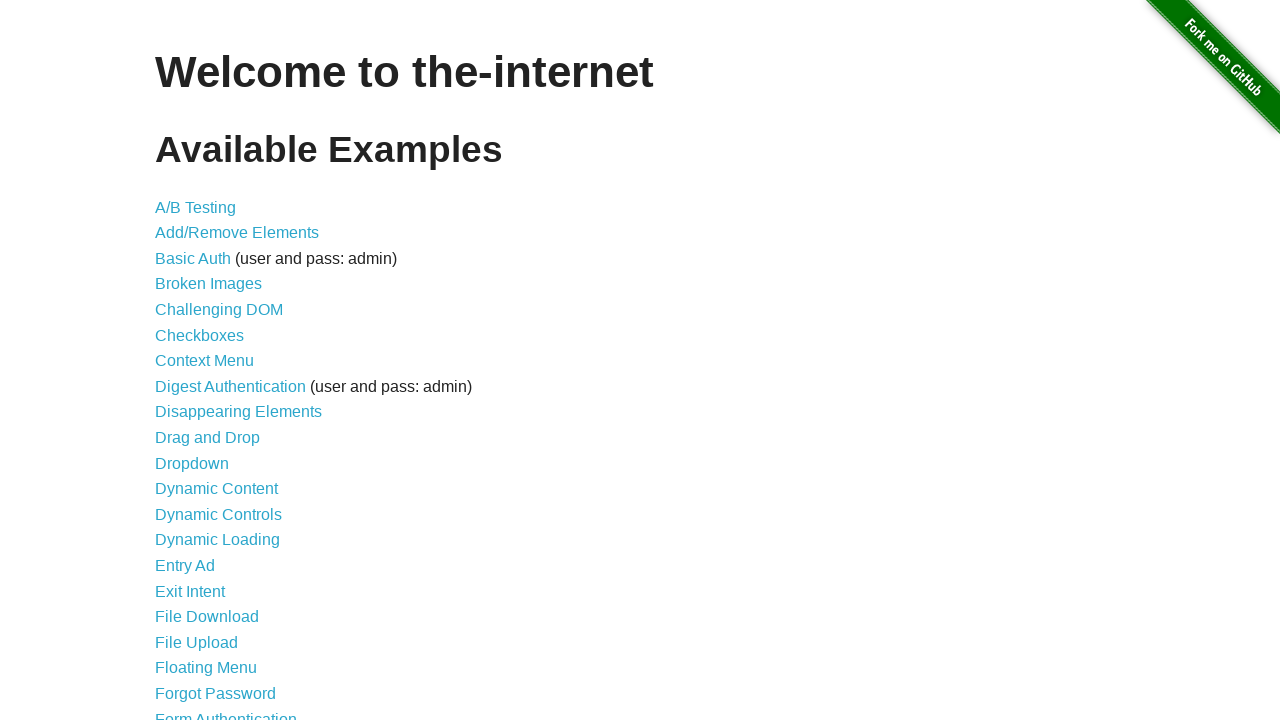

Clicked on Add/Remove Elements menu link at (237, 233) on xpath=/html/body/div[2]/div/ul/li[2]/a
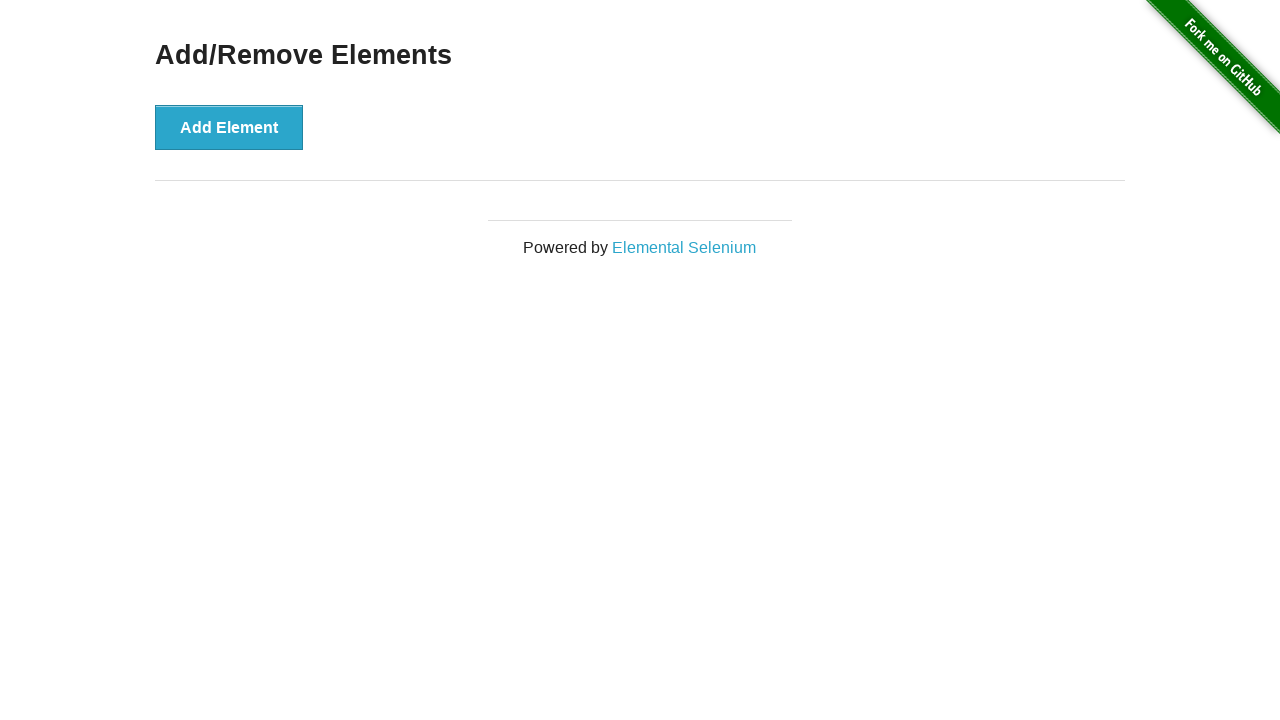

Clicked Add Element button at (229, 127) on button[onclick='addElement()']
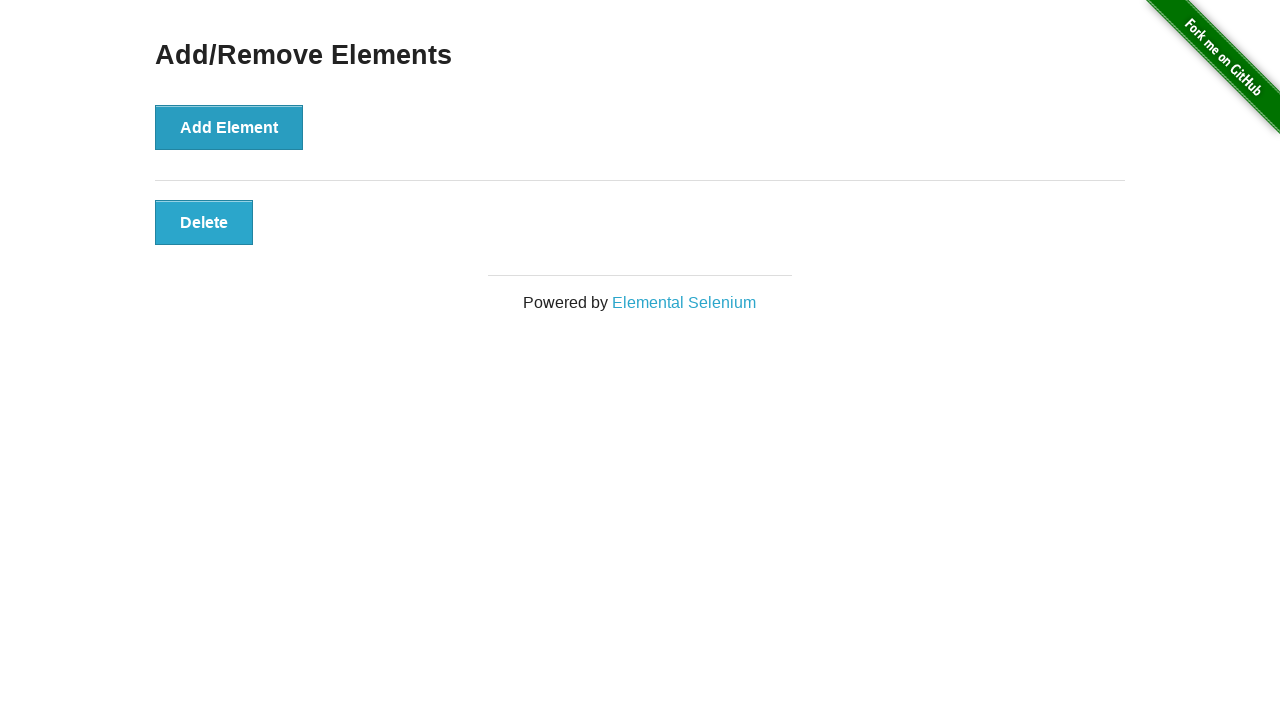

Delete button appeared on page
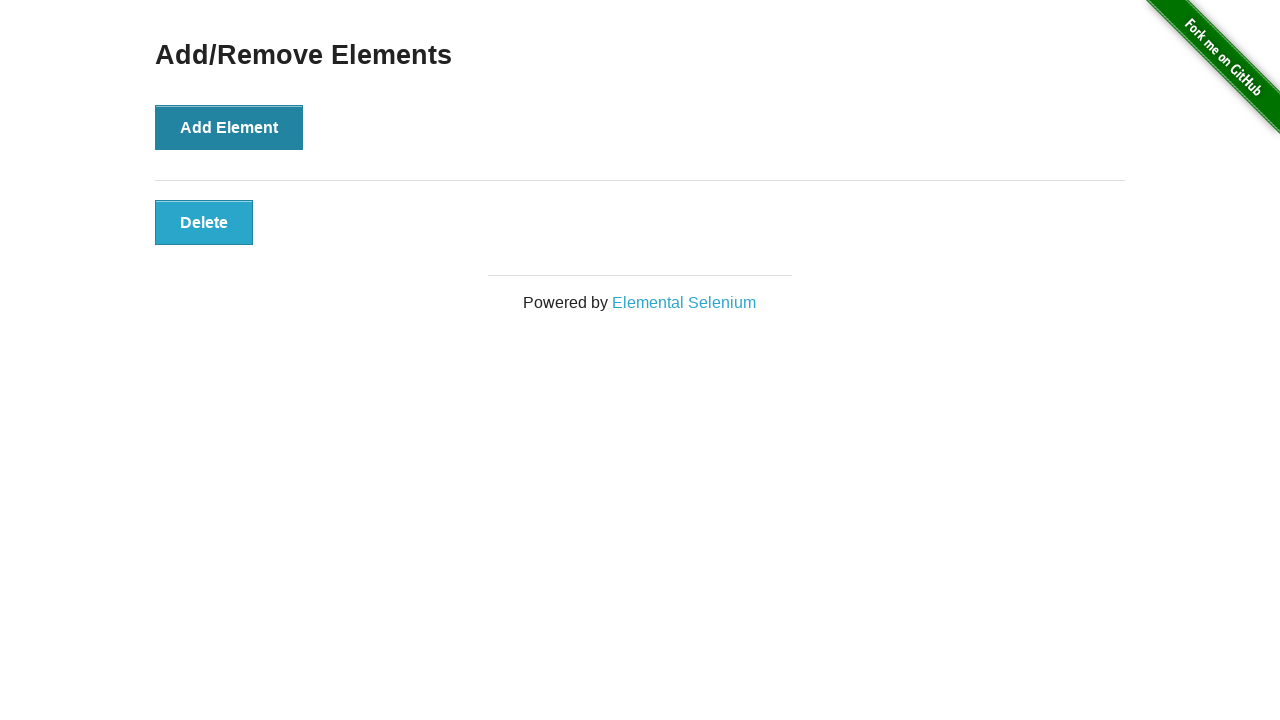

Clicked Delete button to remove the element at (204, 222) on button[onclick='deleteElement()']
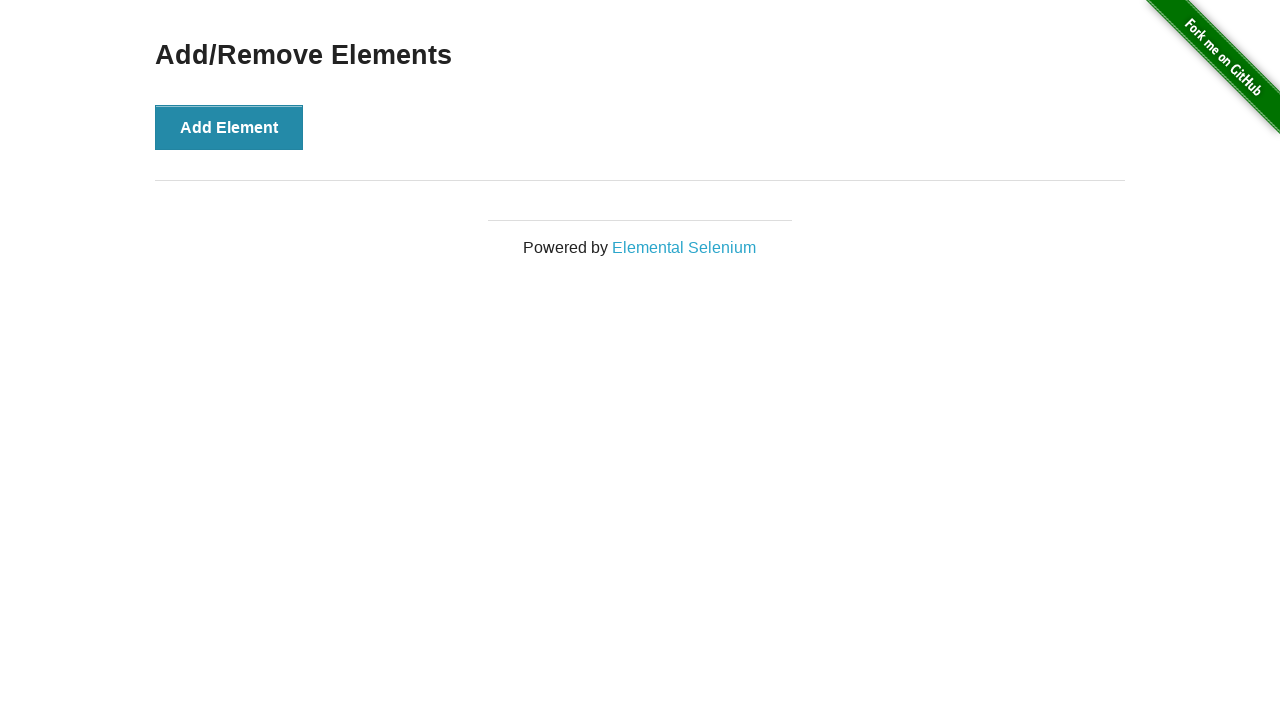

Navigated back to main page
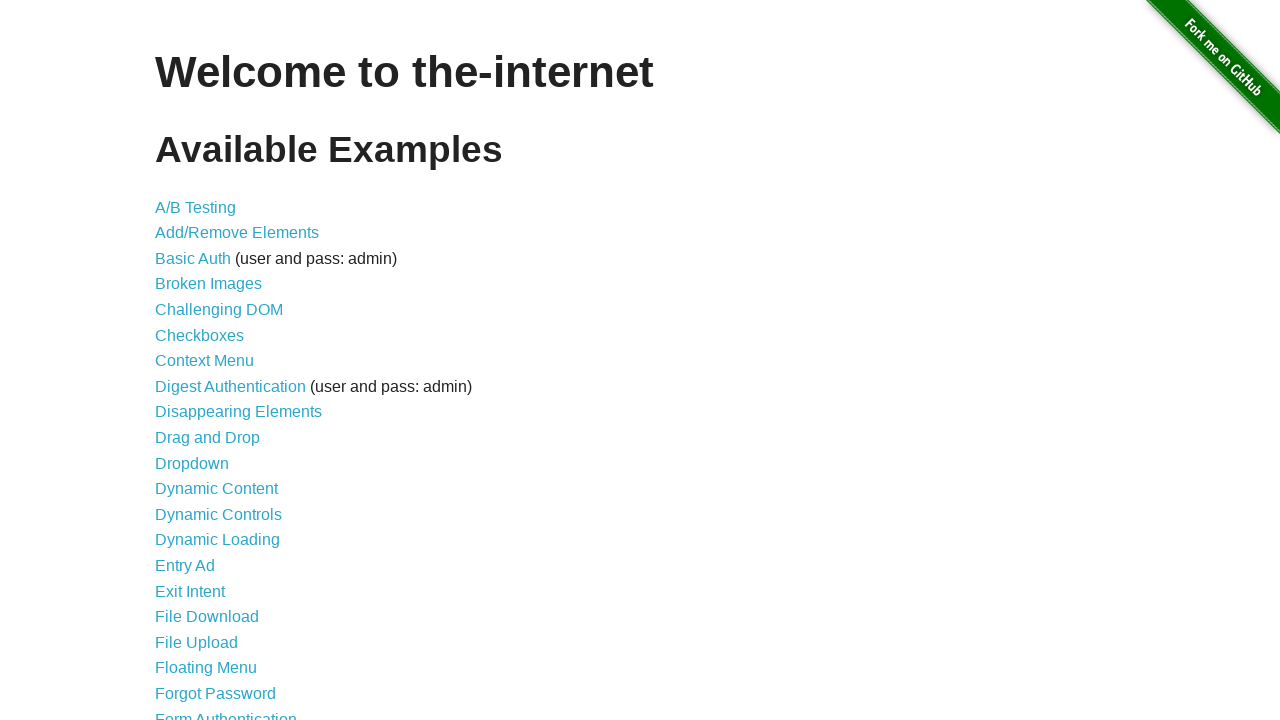

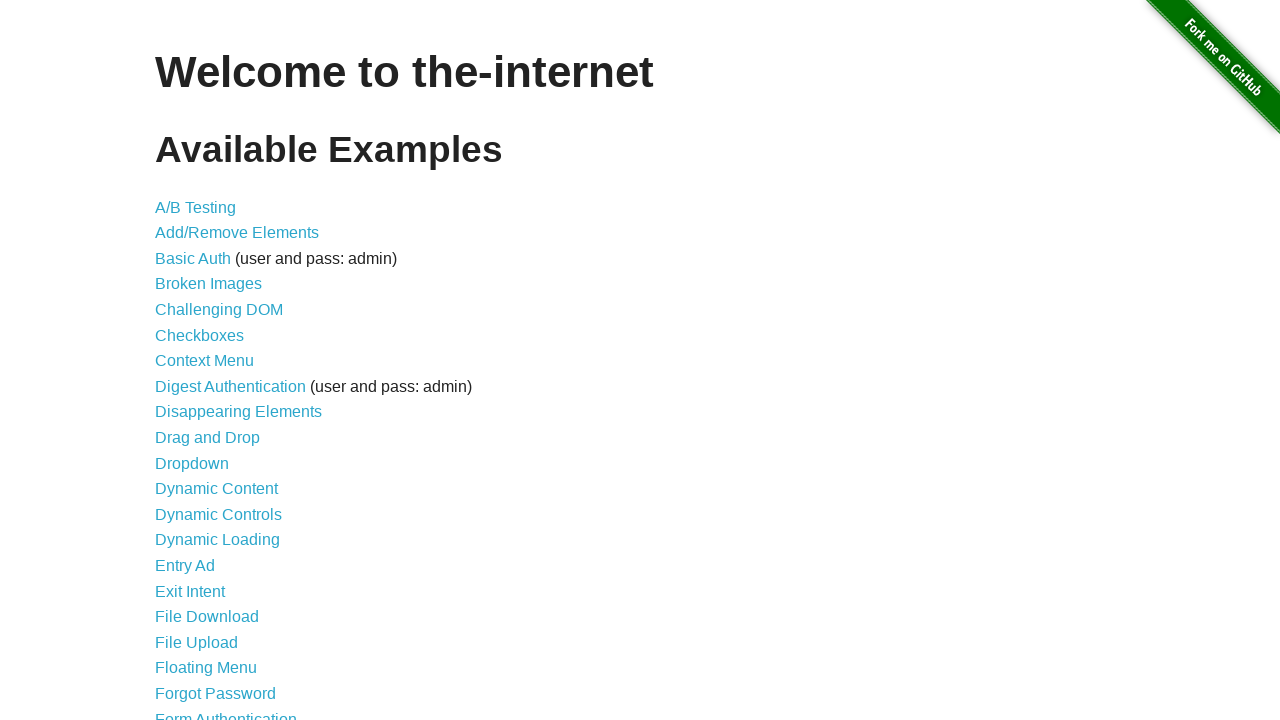